Opens the OpenTaps CRM application main page in Firefox and maximizes the browser window

Starting URL: http://leaftaps.com/opentaps/control/main

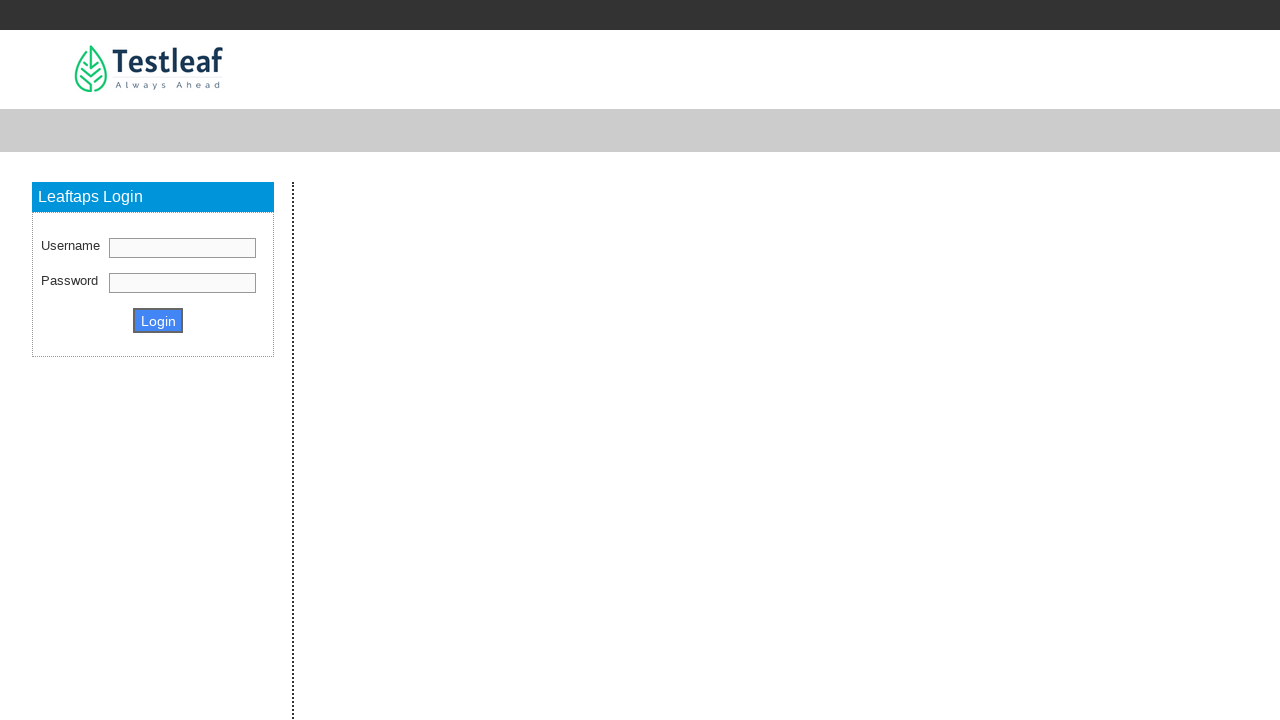

Set browser viewport to 1920x1080 to maximize window
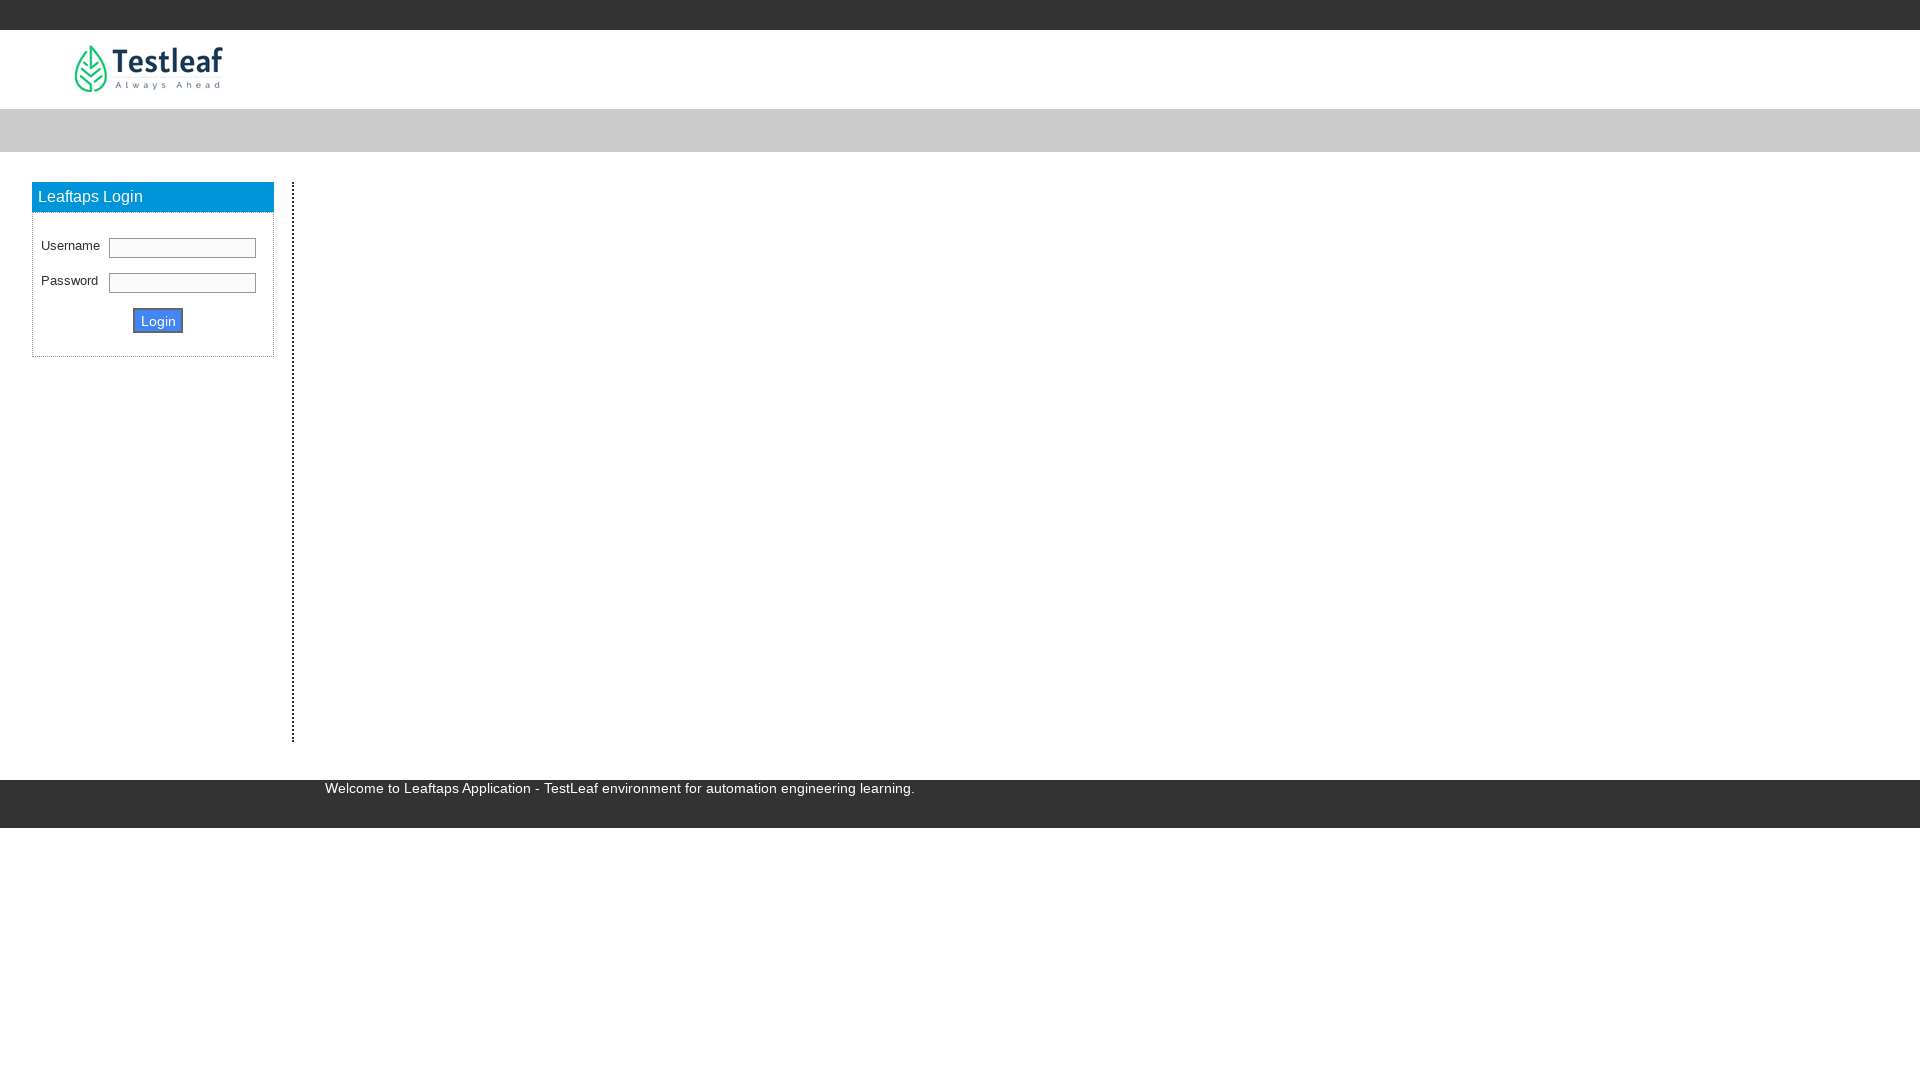

OpenTaps CRM main page loaded (domcontentloaded)
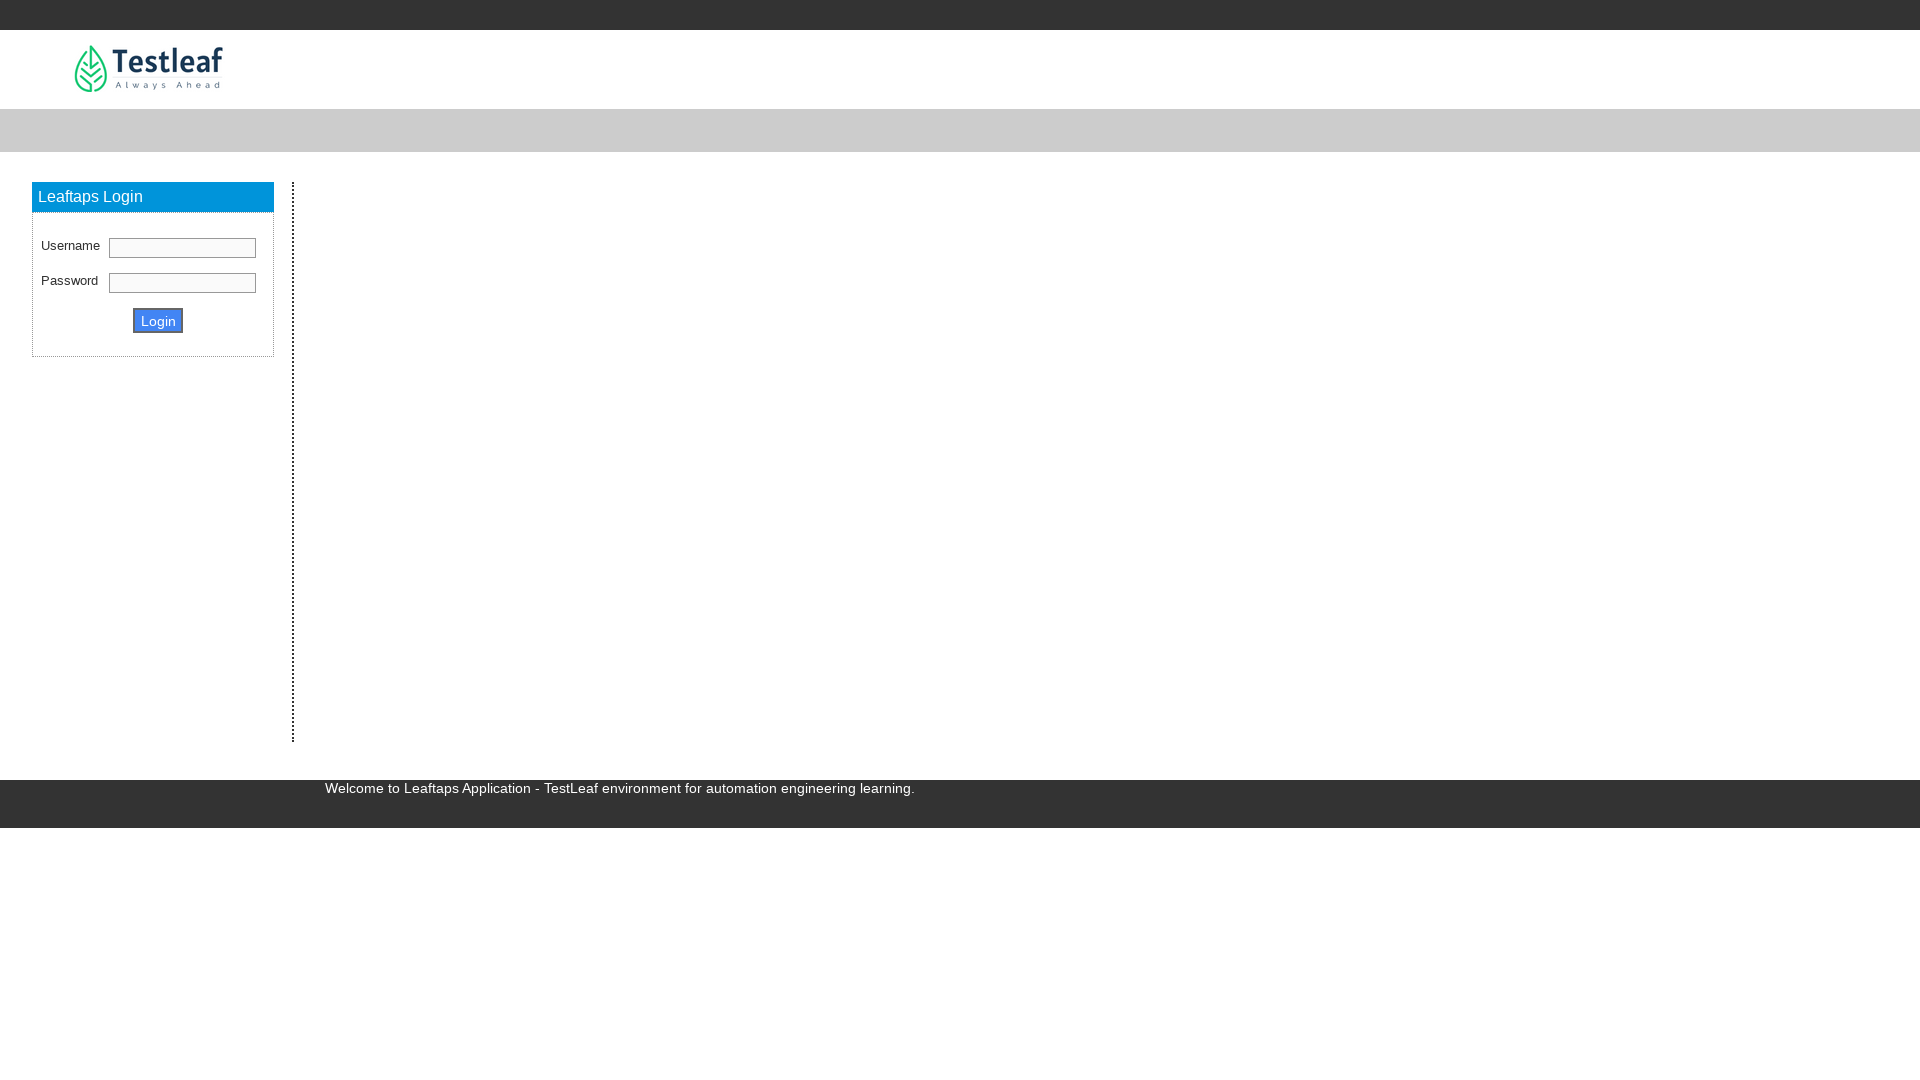

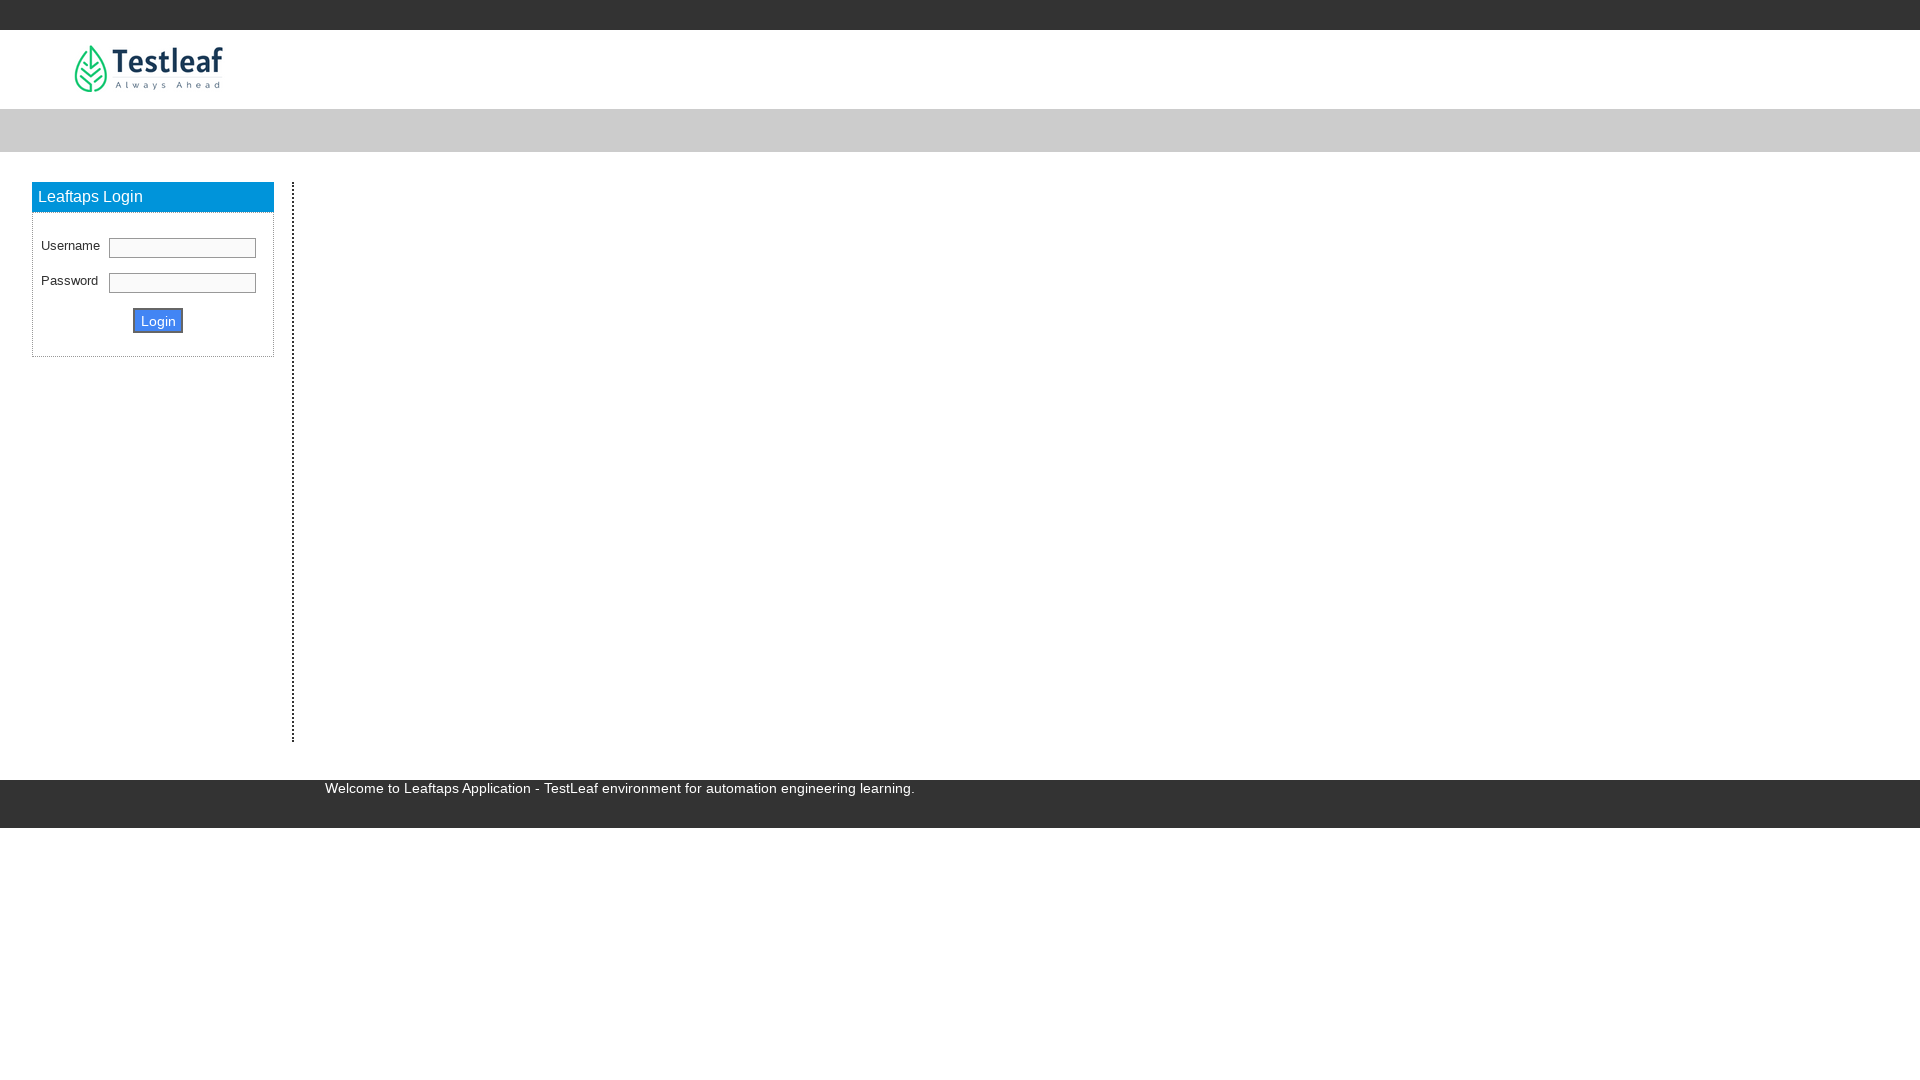